Tests opening a new browser window, navigating to a different page in that window, and verifying there are two windows open

Starting URL: https://the-internet.herokuapp.com/windows

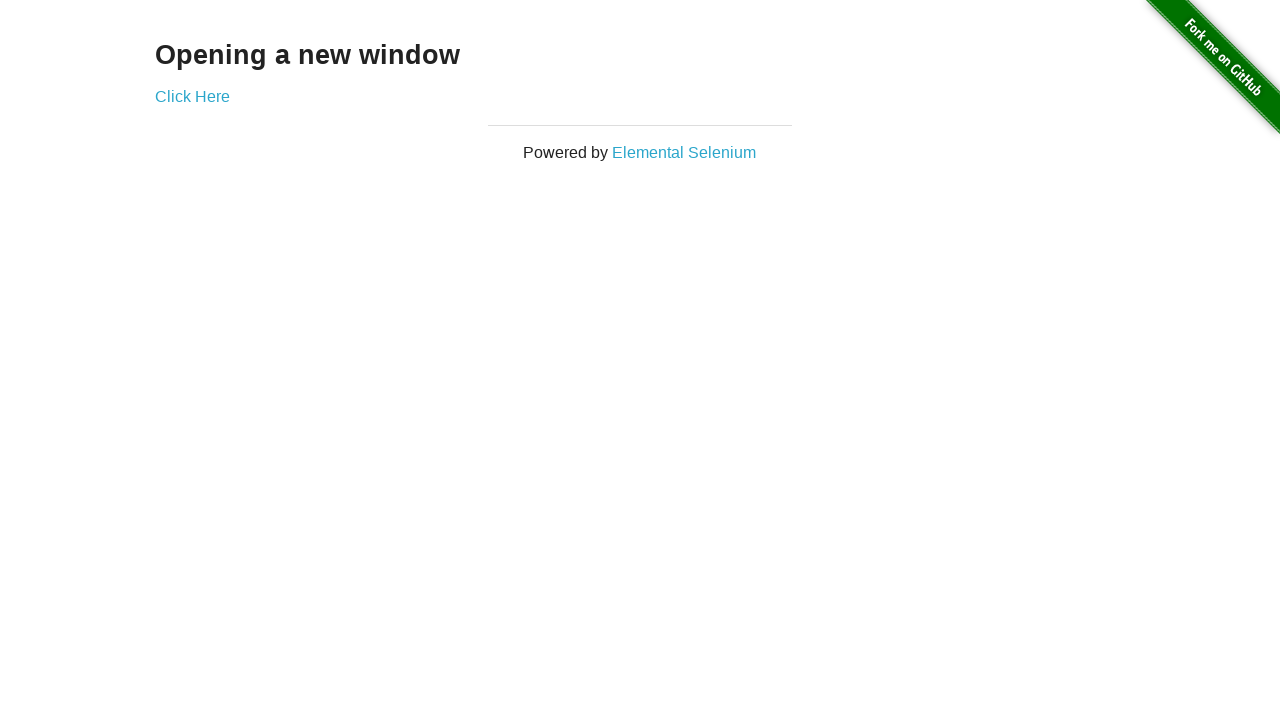

Opened a new browser window
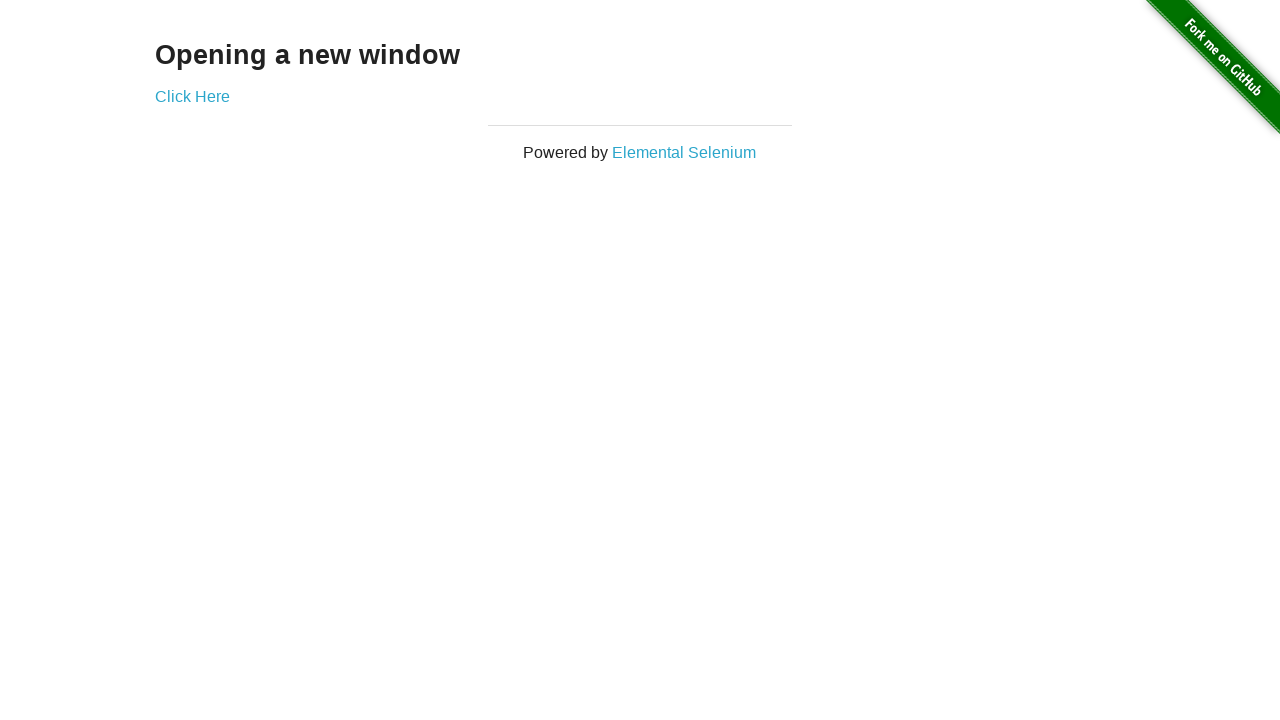

Navigated to typos page in new window
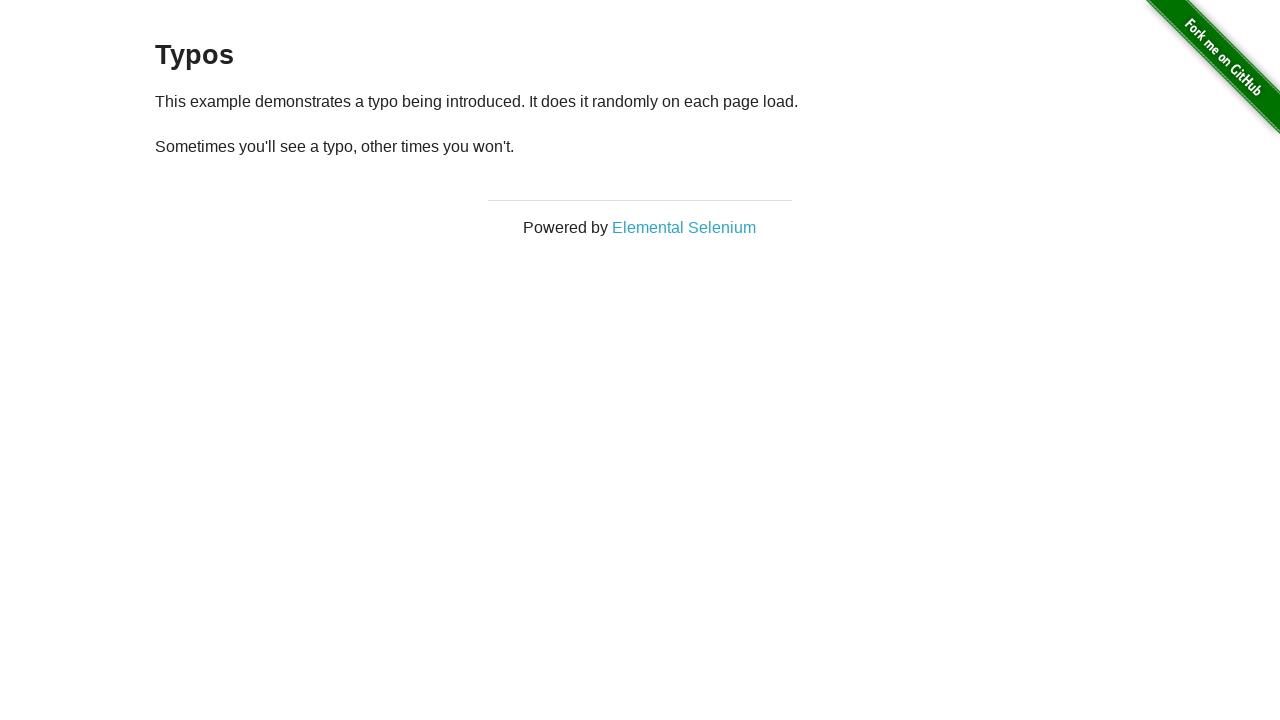

Verified that 2 windows are open
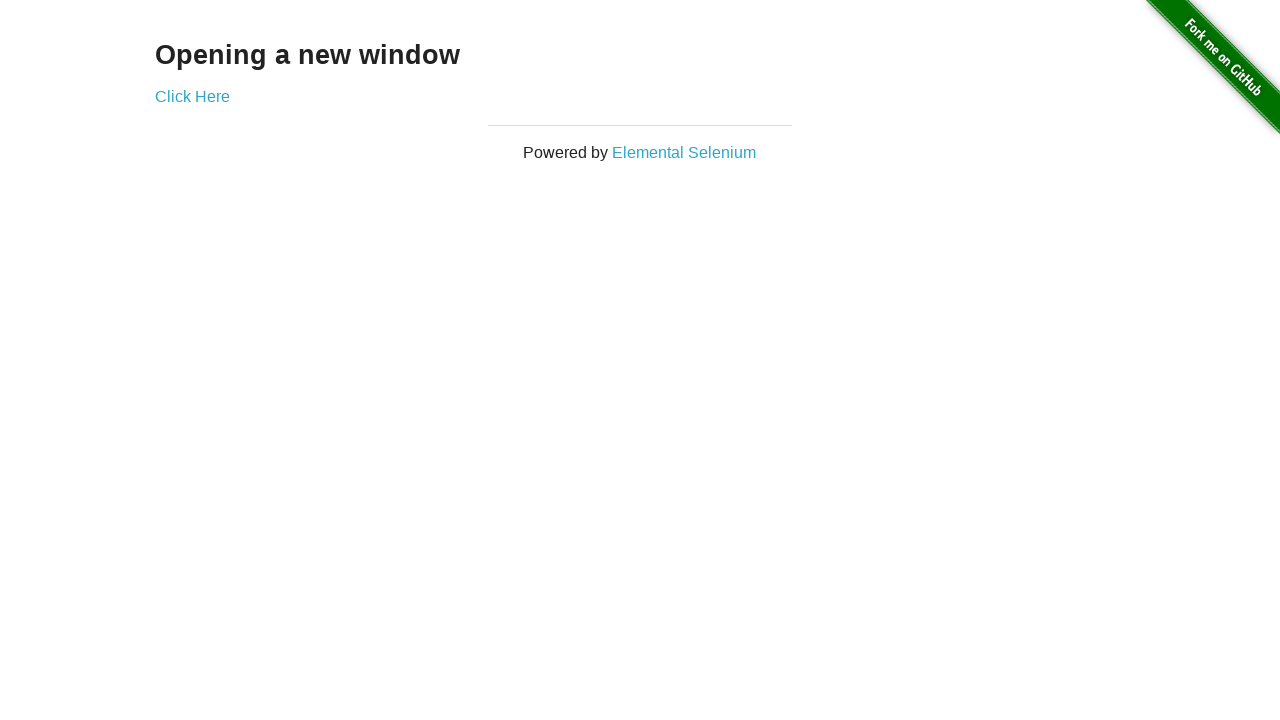

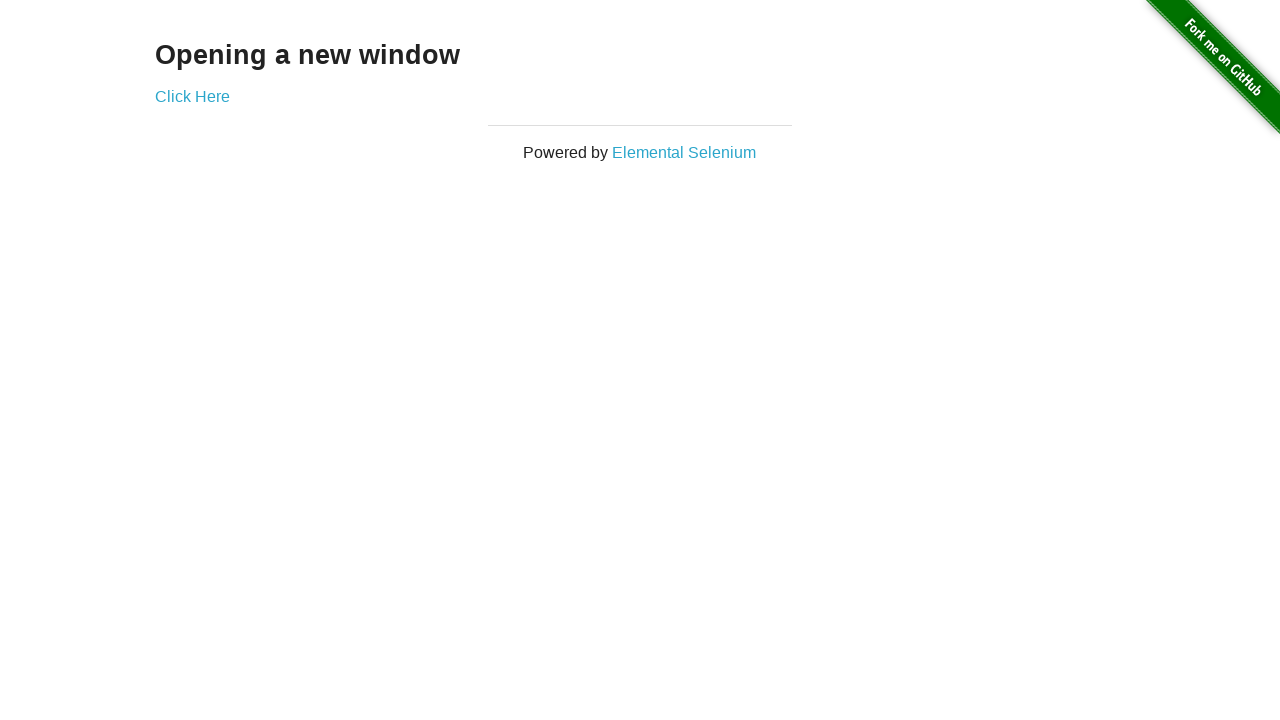